Tests the "Need Help?" link in the sign-in dropdown by clicking the sign-in link, then clicking the help link, and verifying navigation to the password reset page

Starting URL: https://scratch.mit.edu/

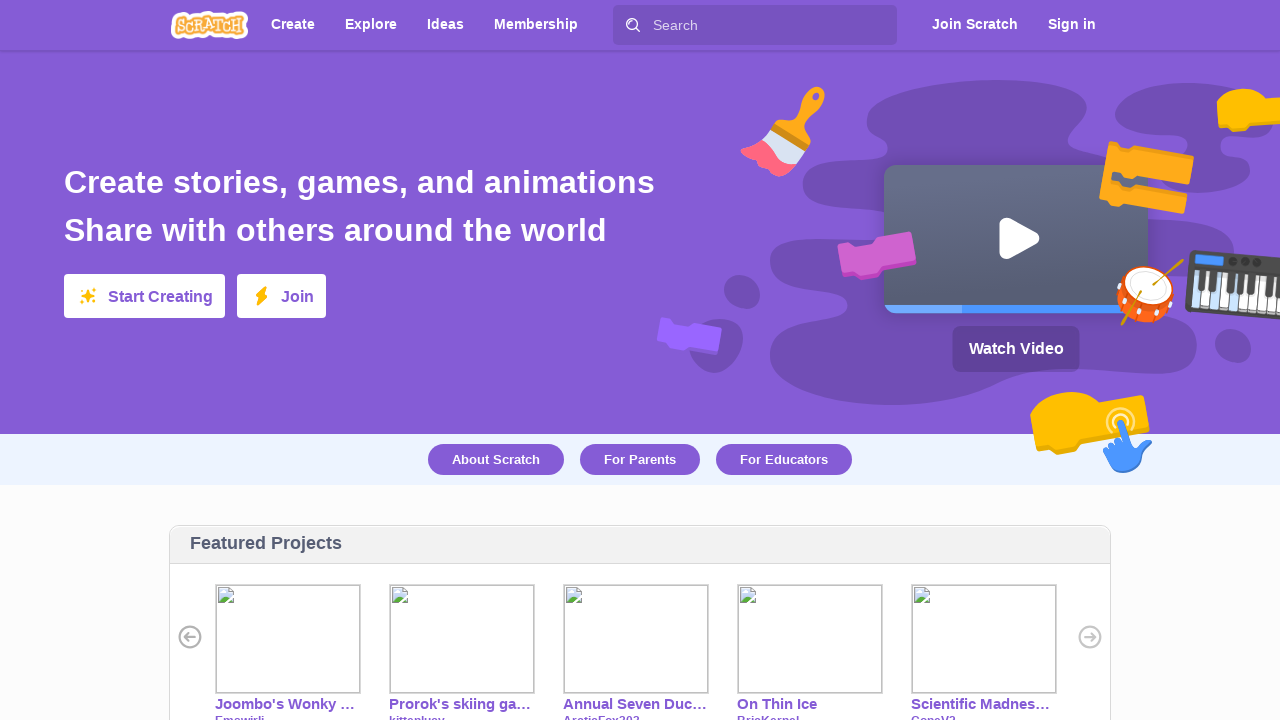

Clicked sign-in link to open login dropdown at (1072, 25) on li.link.right.login-item
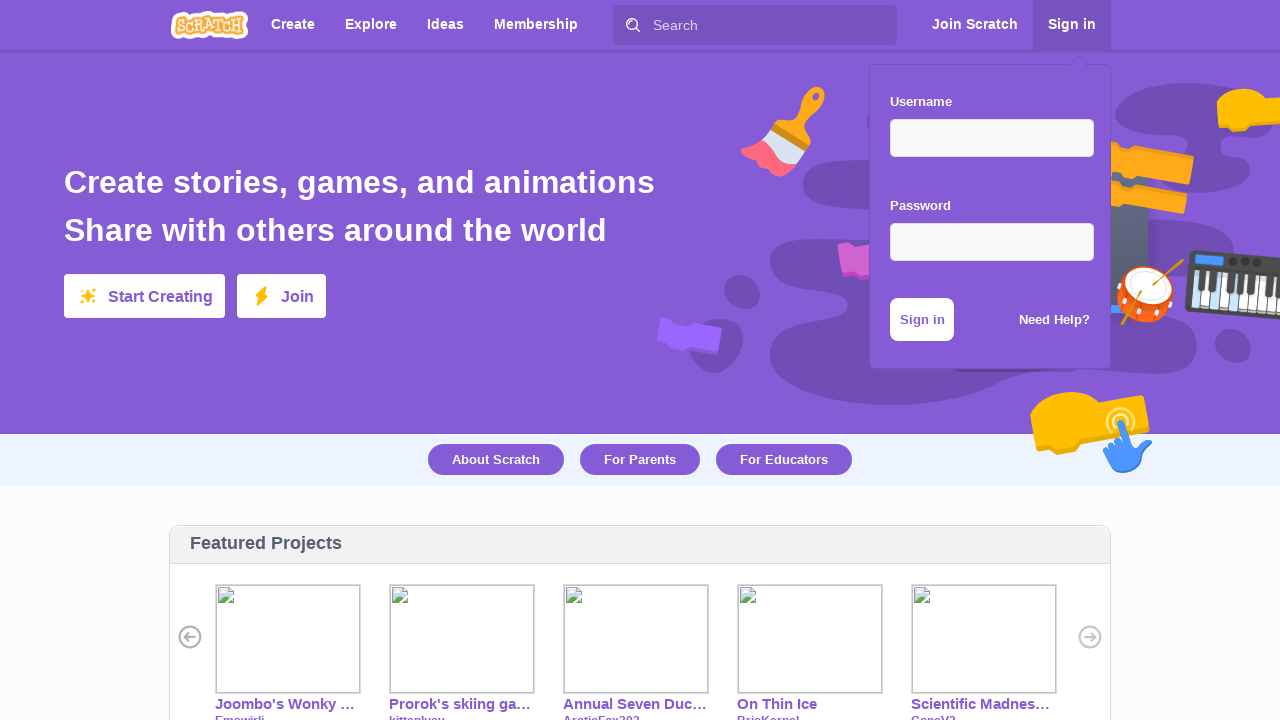

Waited for login dropdown to appear
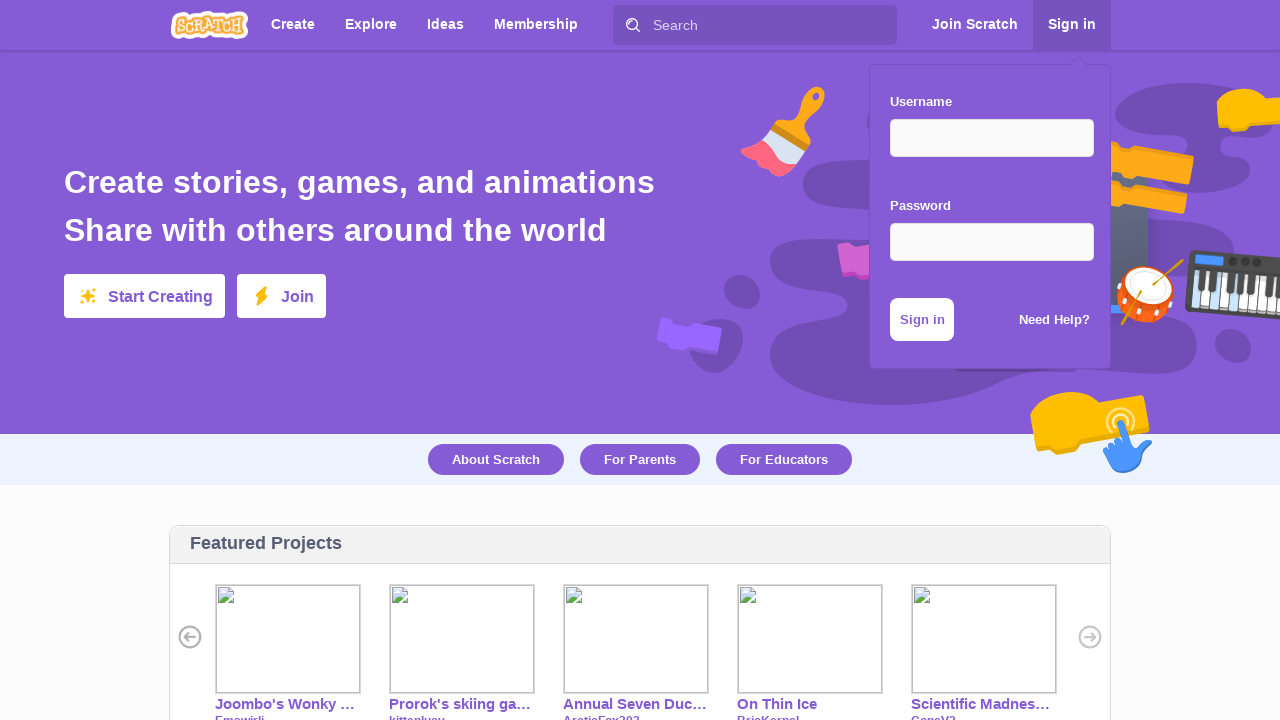

Clicked 'Need Help?' link in sign-in dropdown at (1054, 320) on text=Need Help?
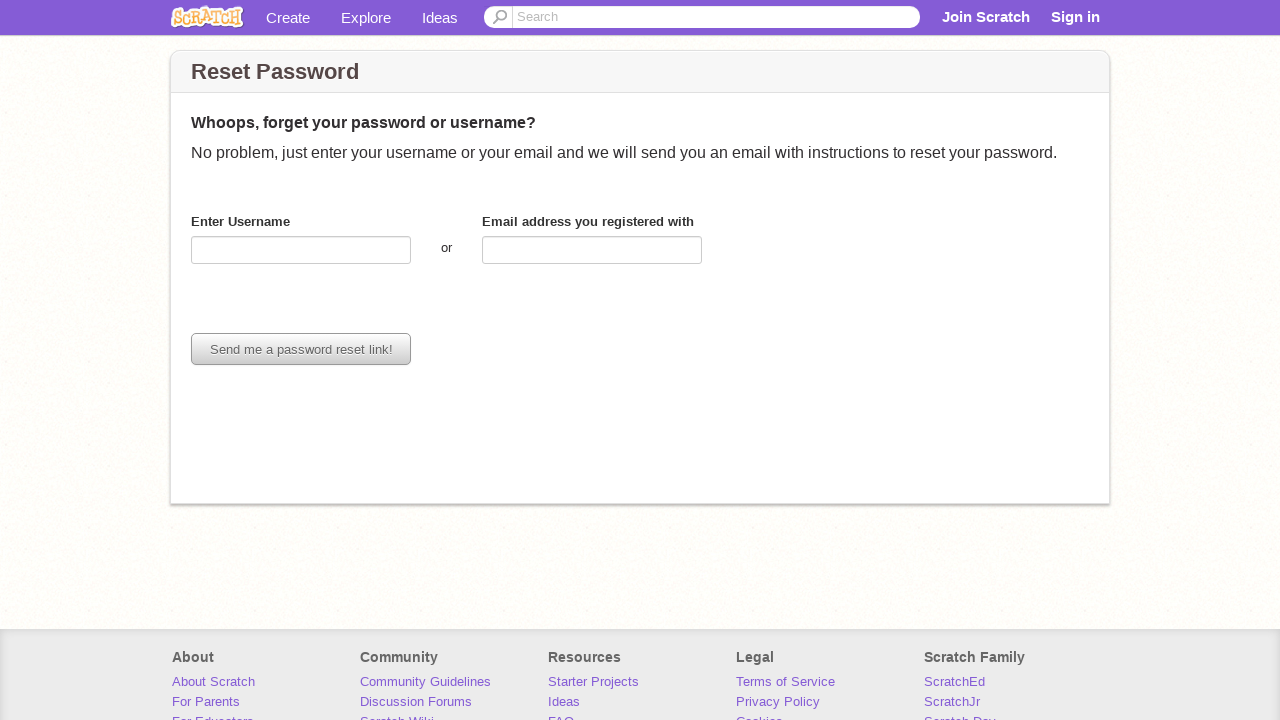

Navigated to password reset page and URL verified
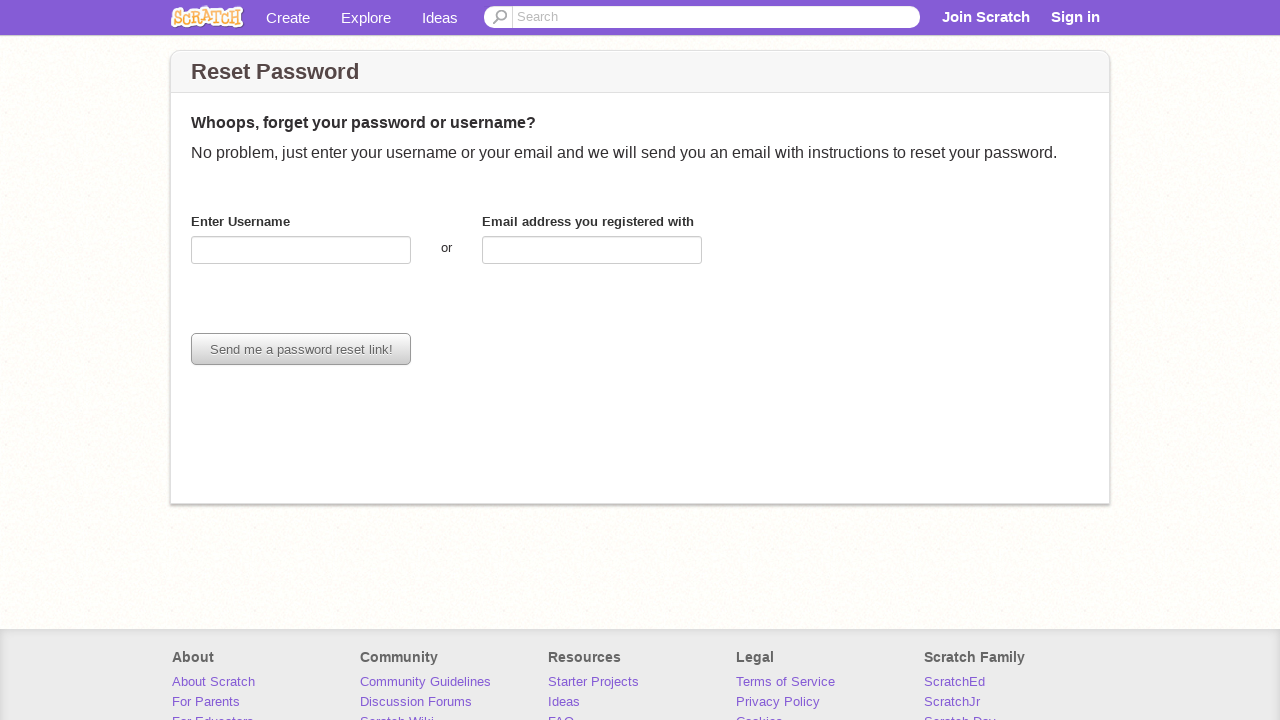

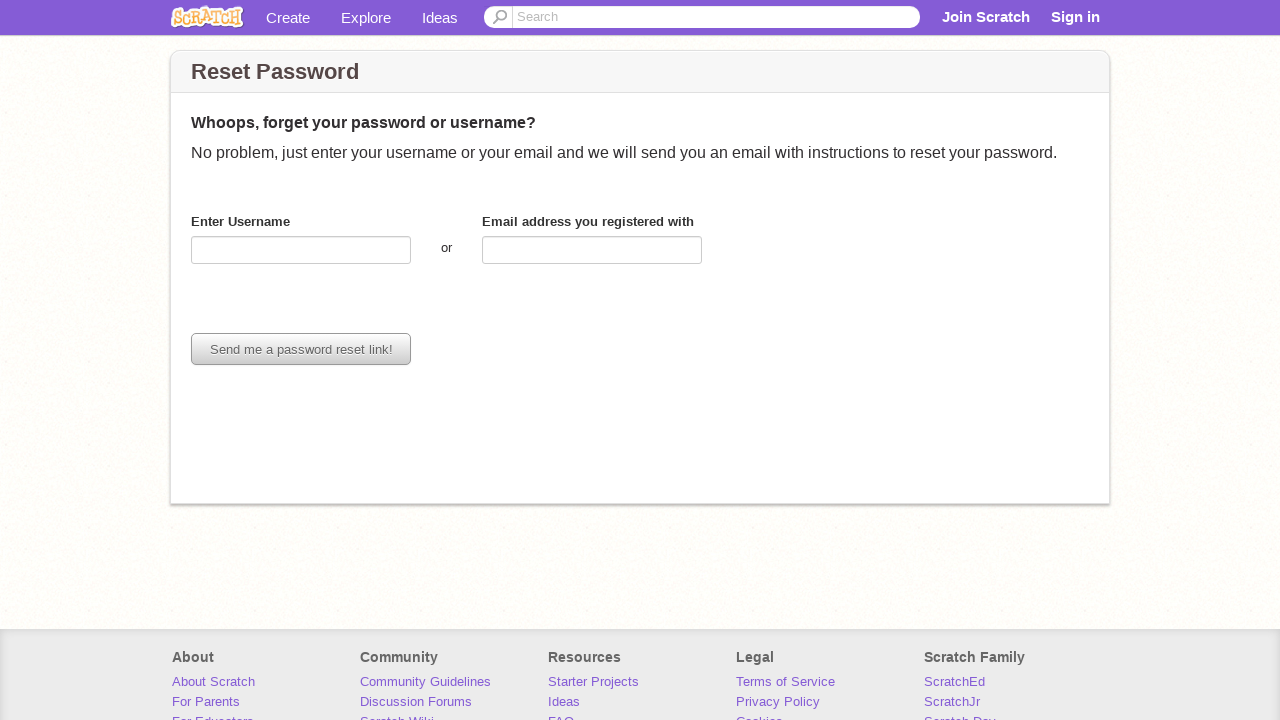